Tests jQuery combo tree dropdown functionality by clicking to open the dropdown and selecting options from the list

Starting URL: https://www.jqueryscript.net/demo/Drop-Down-Combo-Tree/

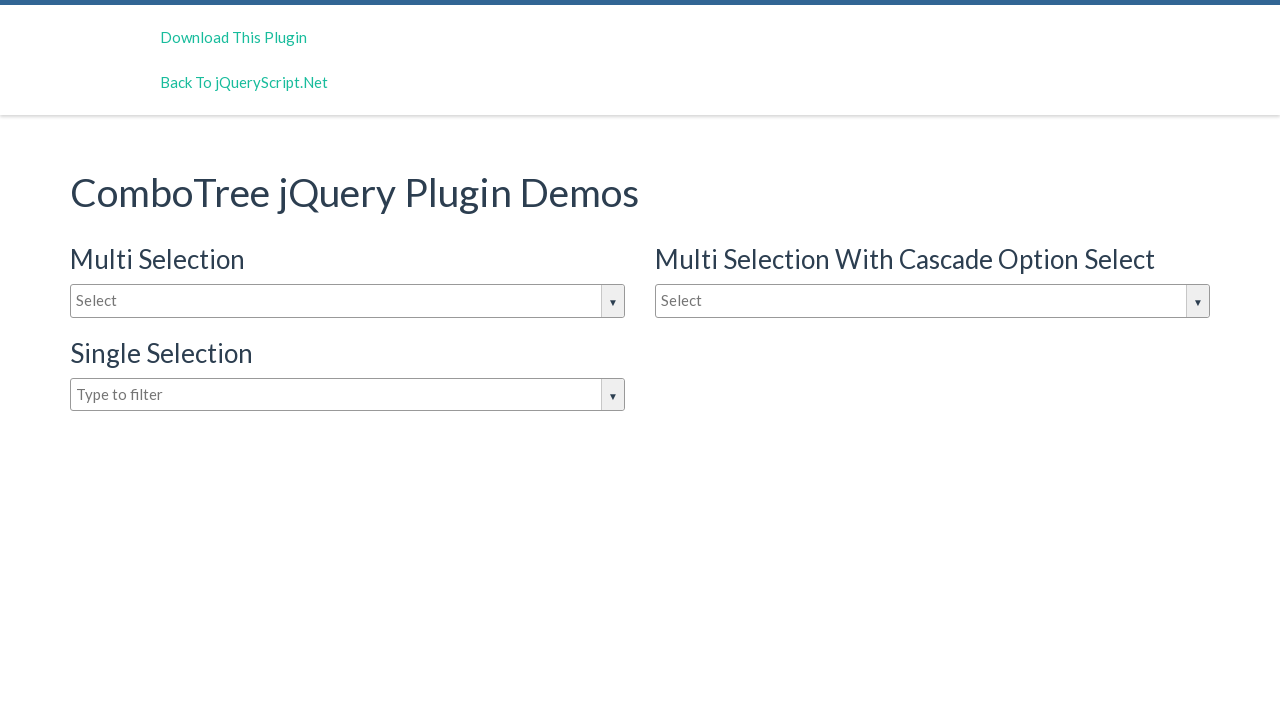

Clicked input box to open jQuery dropdown at (348, 301) on #justAnInputBox
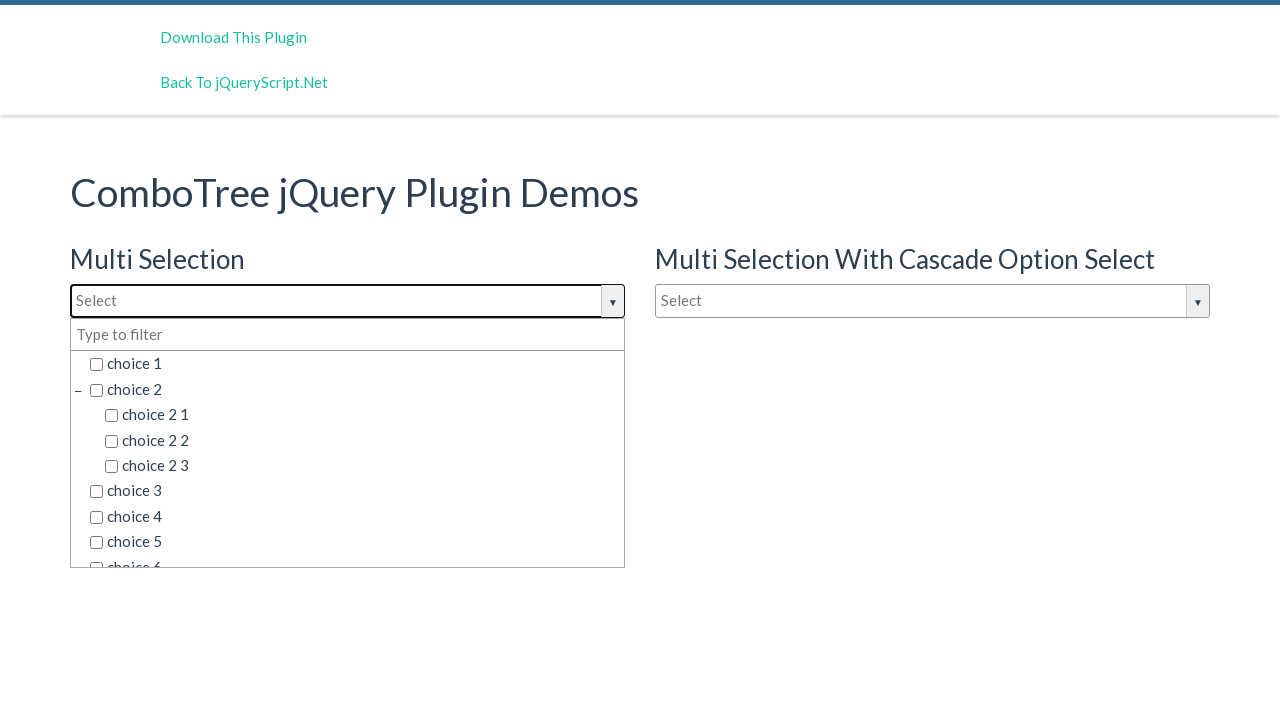

Dropdown options loaded
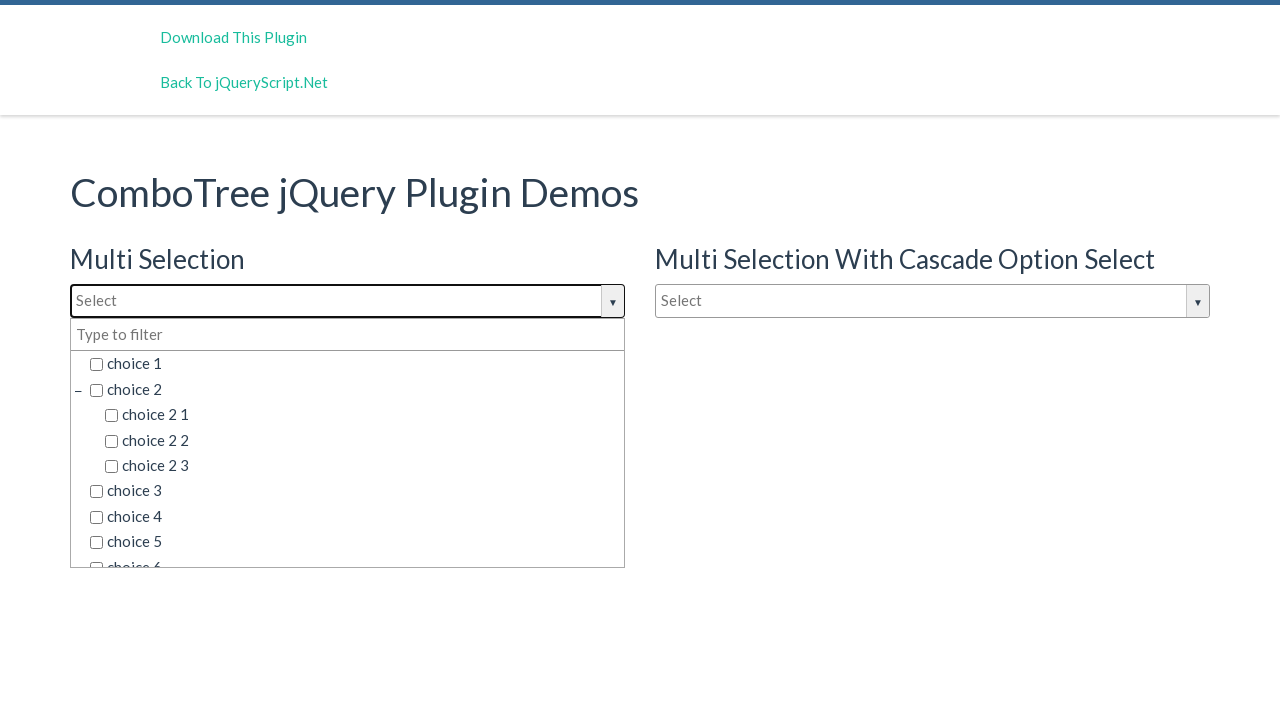

Selected 'choice 2 1' from dropdown at (362, 415) on span.comboTreeItemTitle >> nth=2
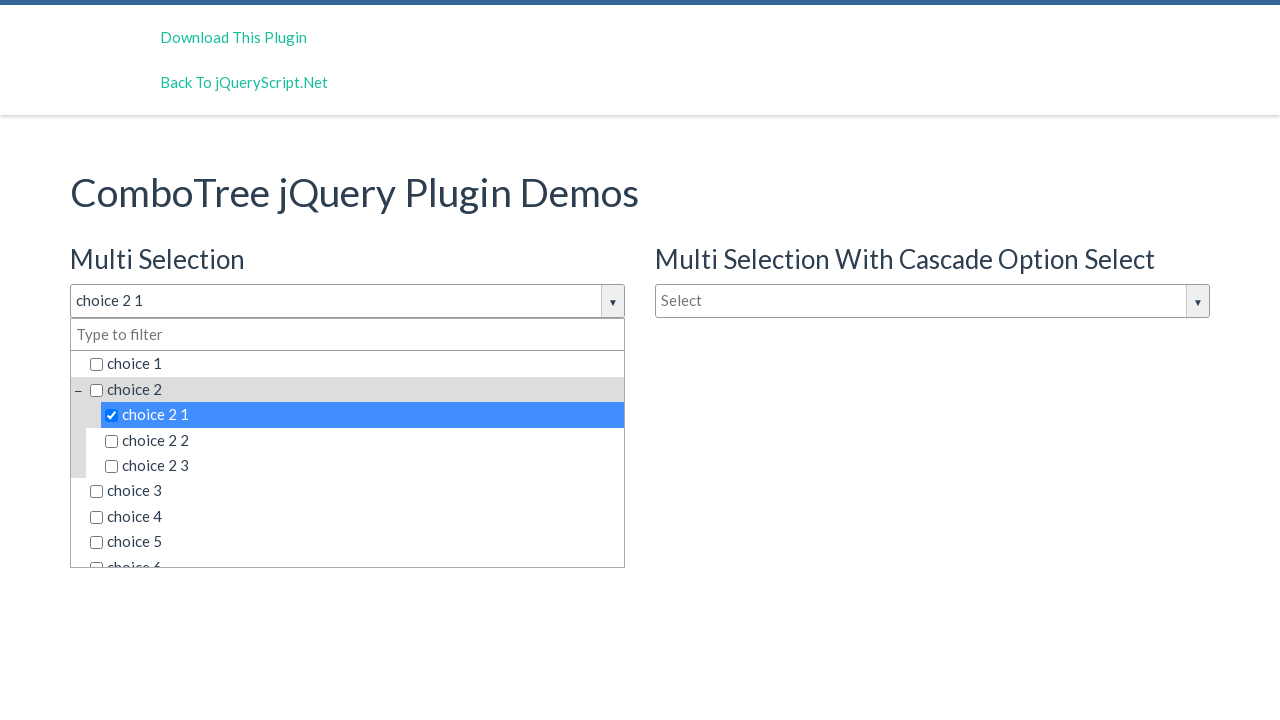

Selected 'choice 5' from dropdown at (355, 542) on span.comboTreeItemTitle >> nth=7
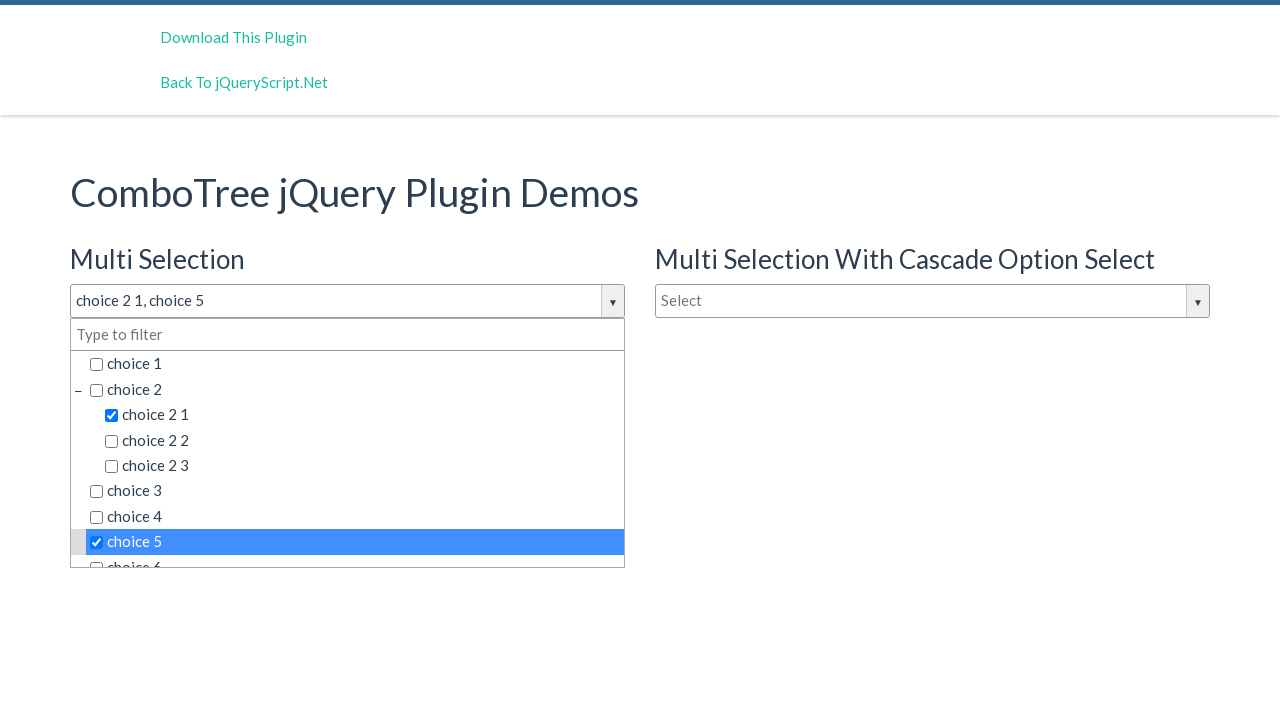

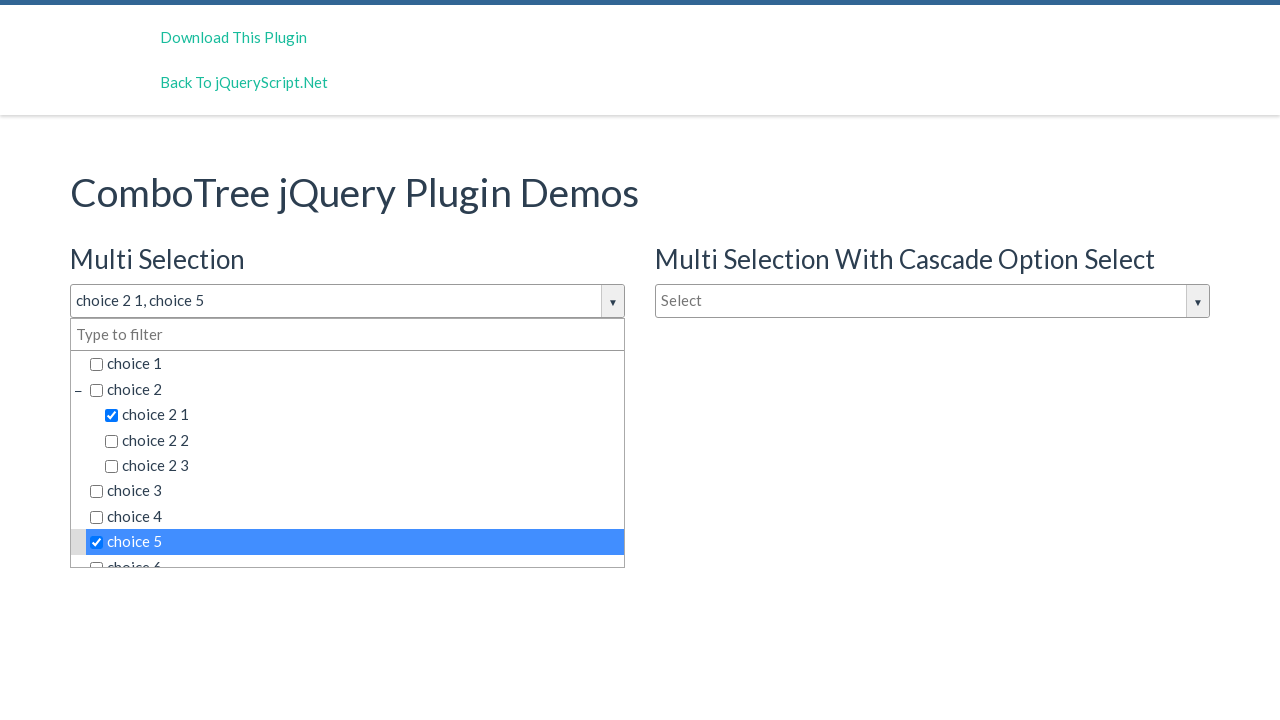